Tests dropdown functionality on the omayo test page by locating a dropdown element and verifying its options are available

Starting URL: https://omayo.blogspot.com/

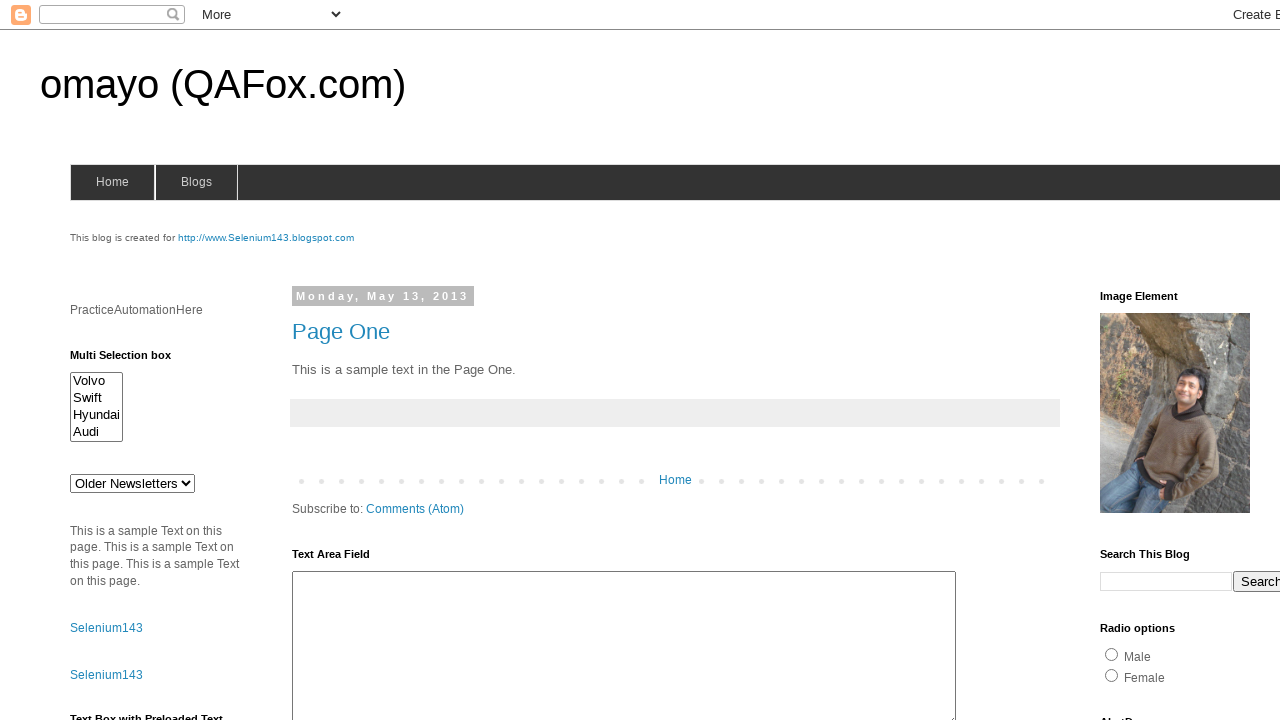

Waited for dropdown element #drop1 to be available
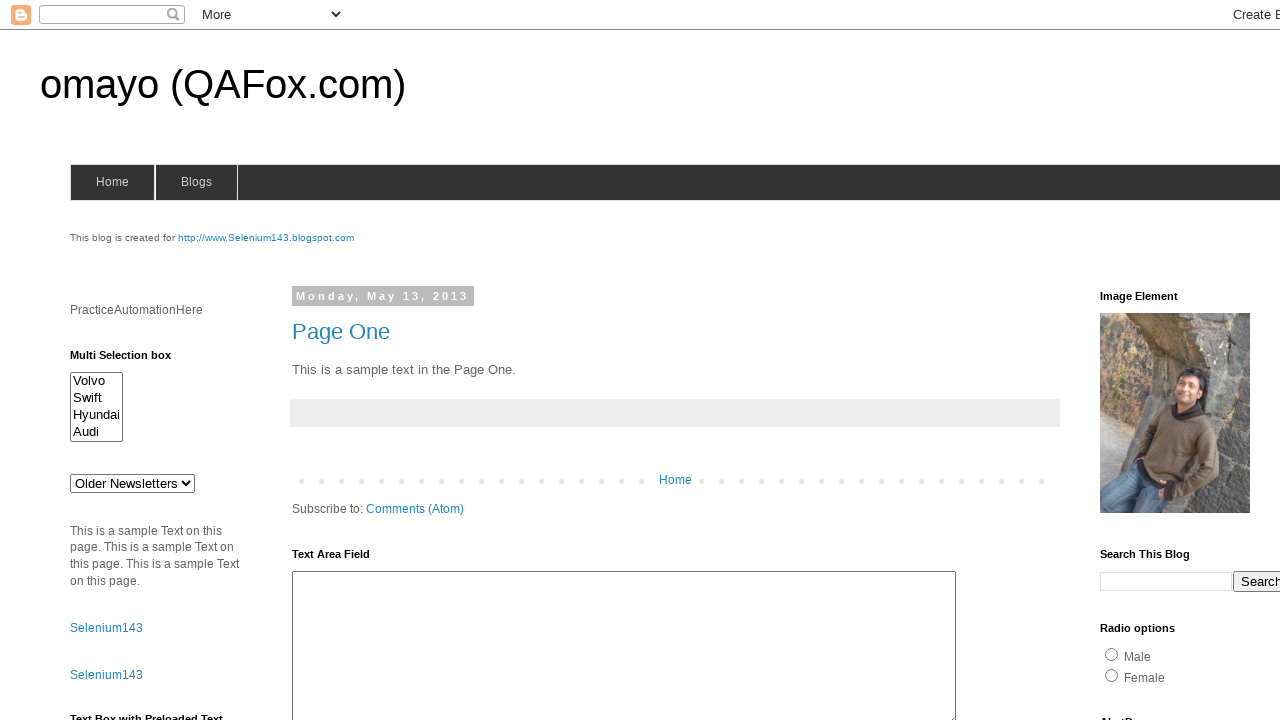

Located dropdown element #drop1
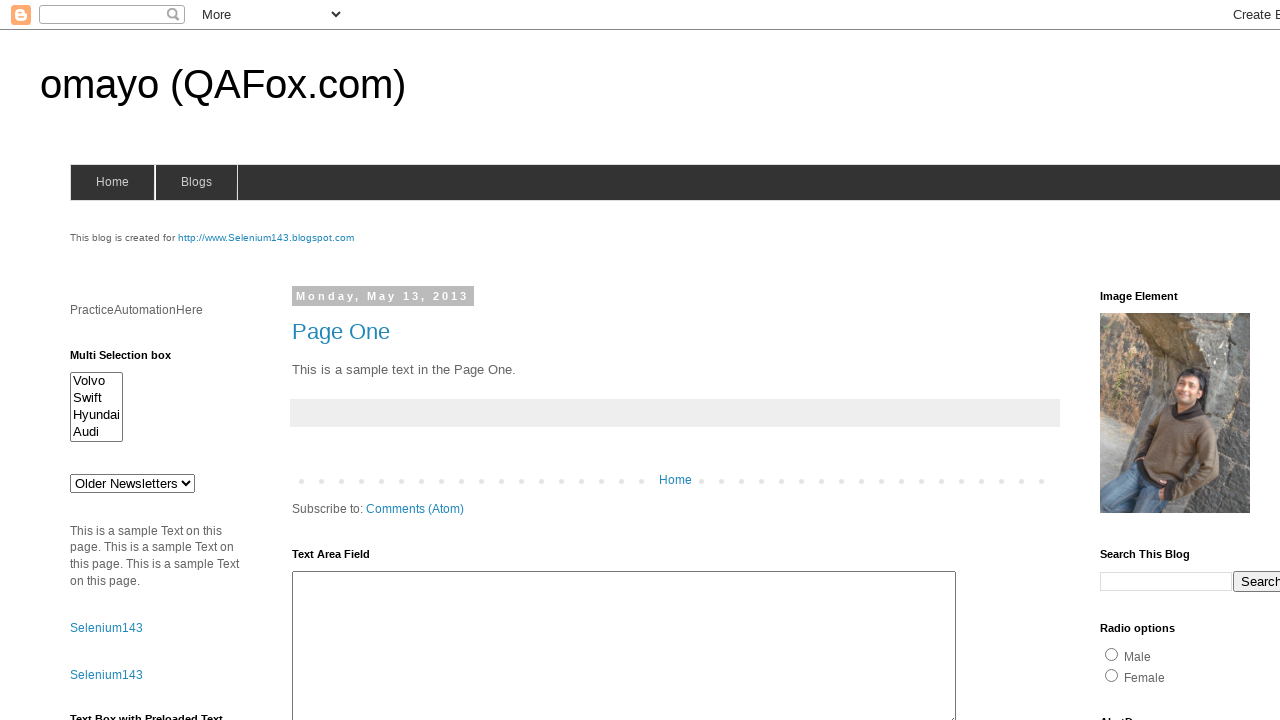

Dropdown element became visible
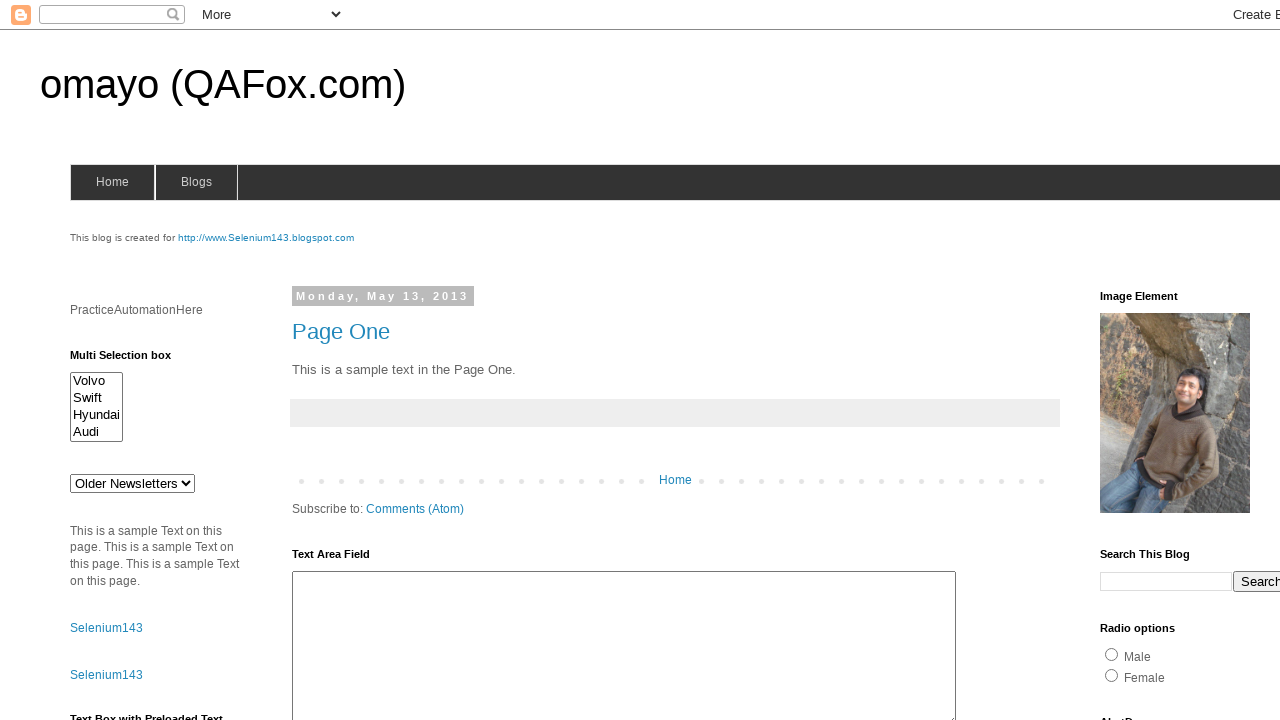

Clicked on dropdown element #drop1 at (132, 483) on #drop1
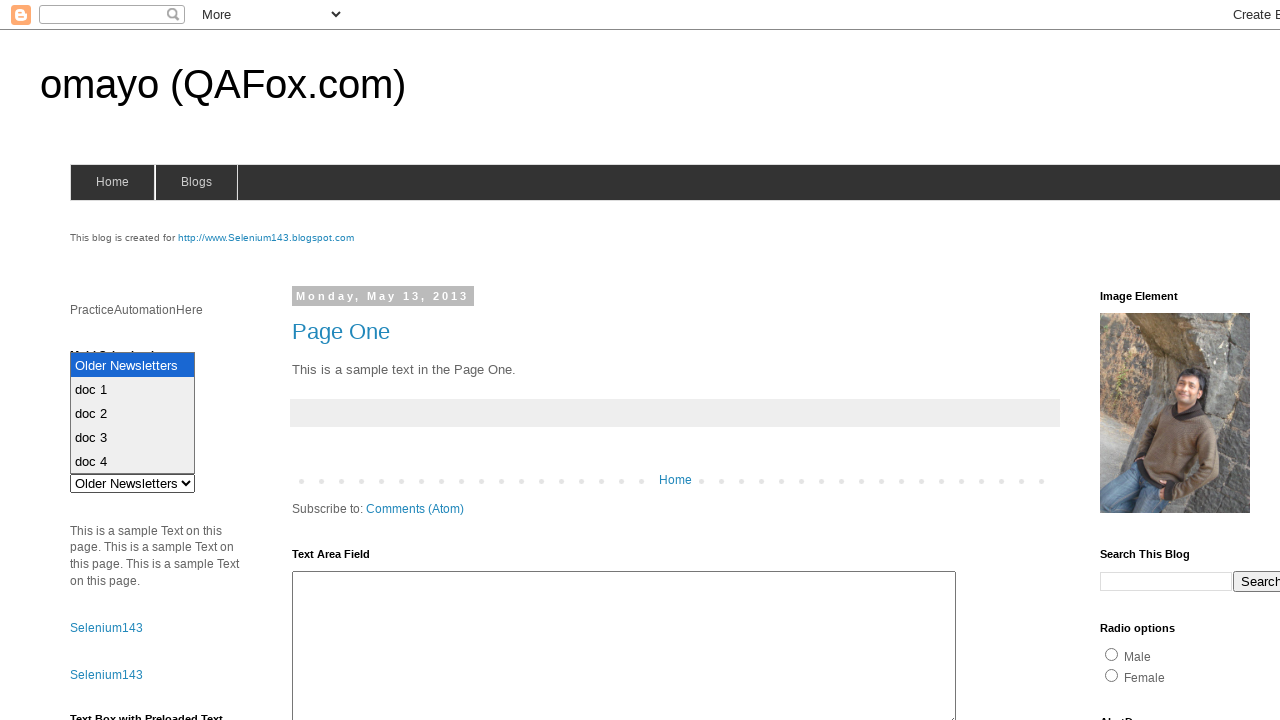

Selected option 'ghi' from dropdown #drop1 on #drop1
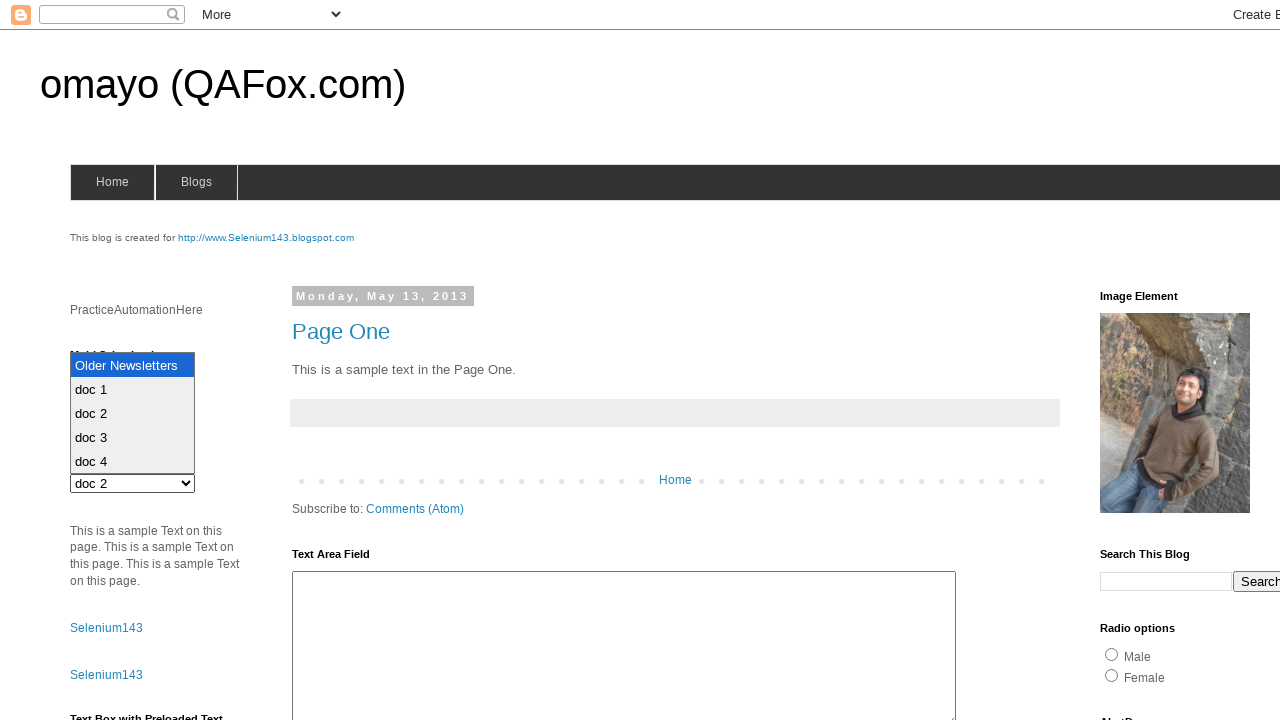

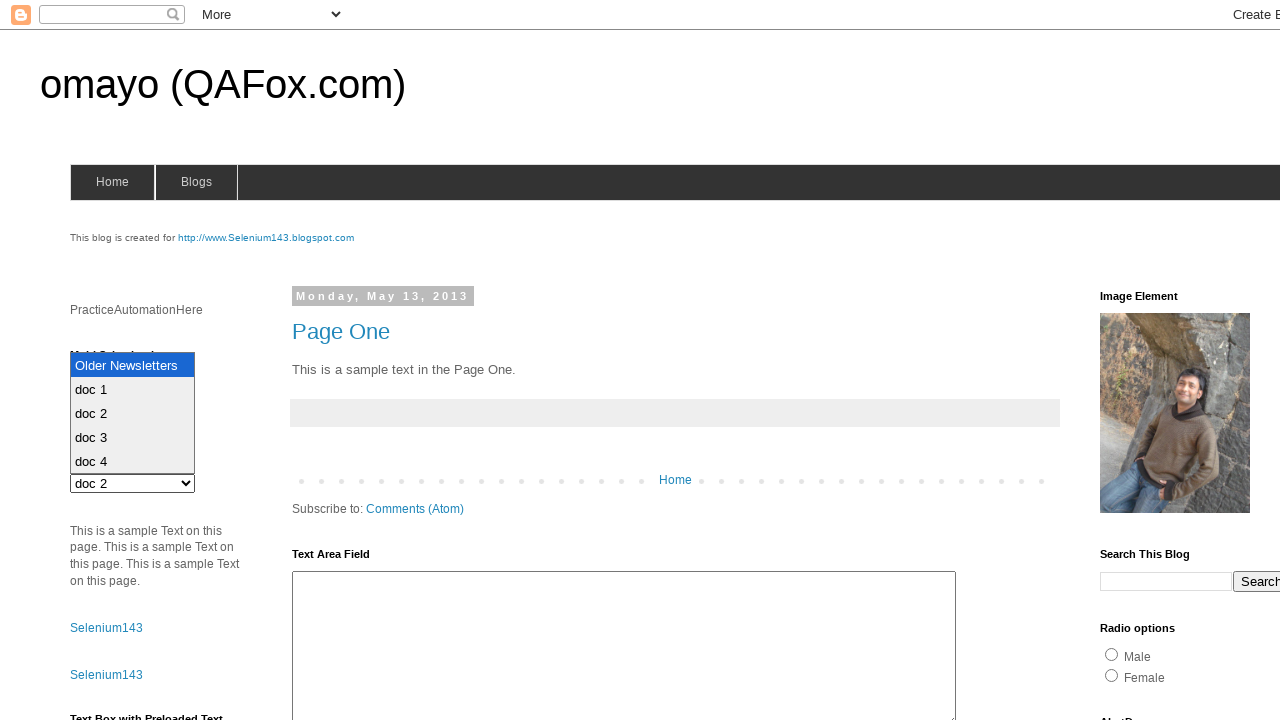